Tests multi-select dropdown functionality by selecting multiple options, retrieving selected values, and deselecting options in various ways

Starting URL: https://www.hyrtutorials.com/p/html-dropdown-elements-practice.html

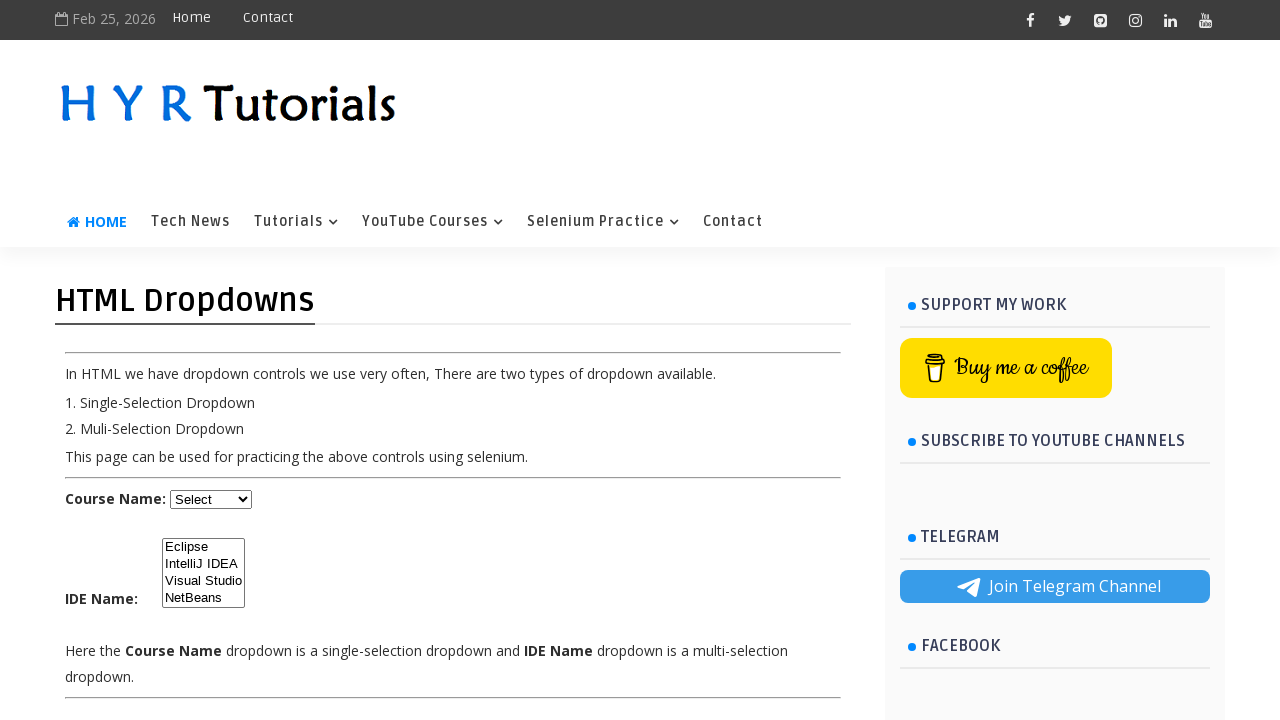

Located the multi-select dropdown element with ID 'ide'
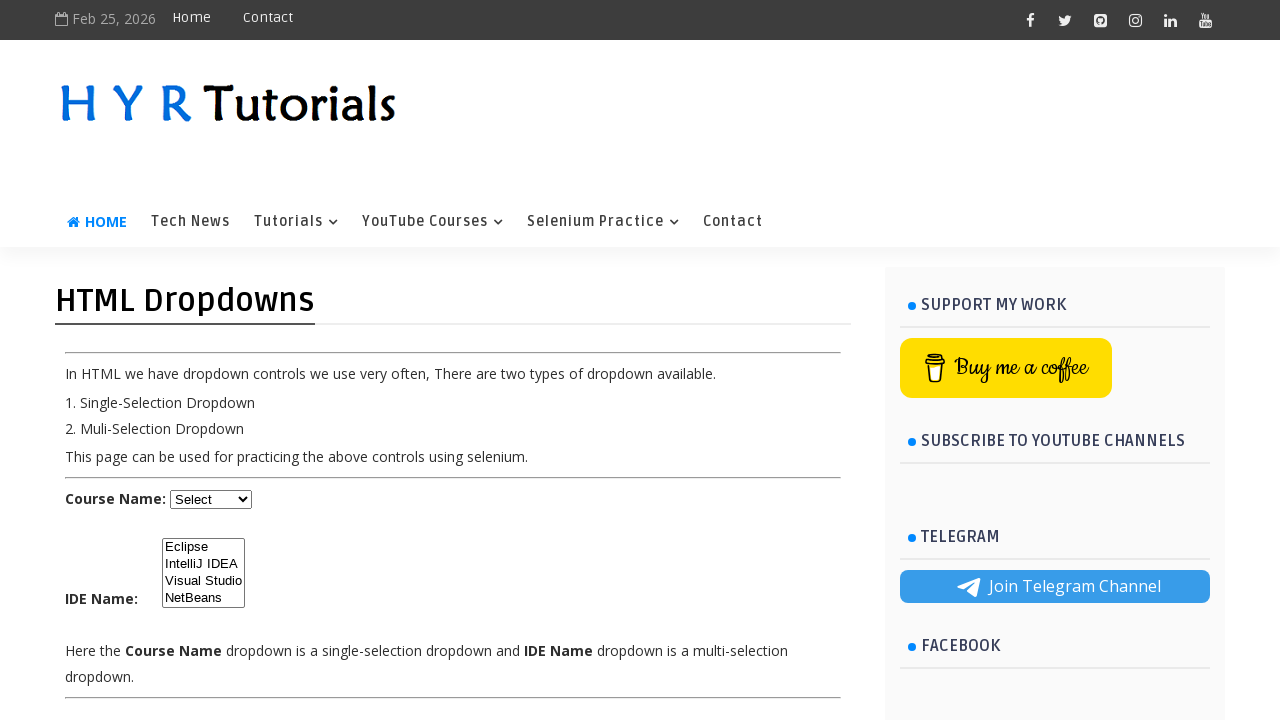

Checked if dropdown is multi-select: True
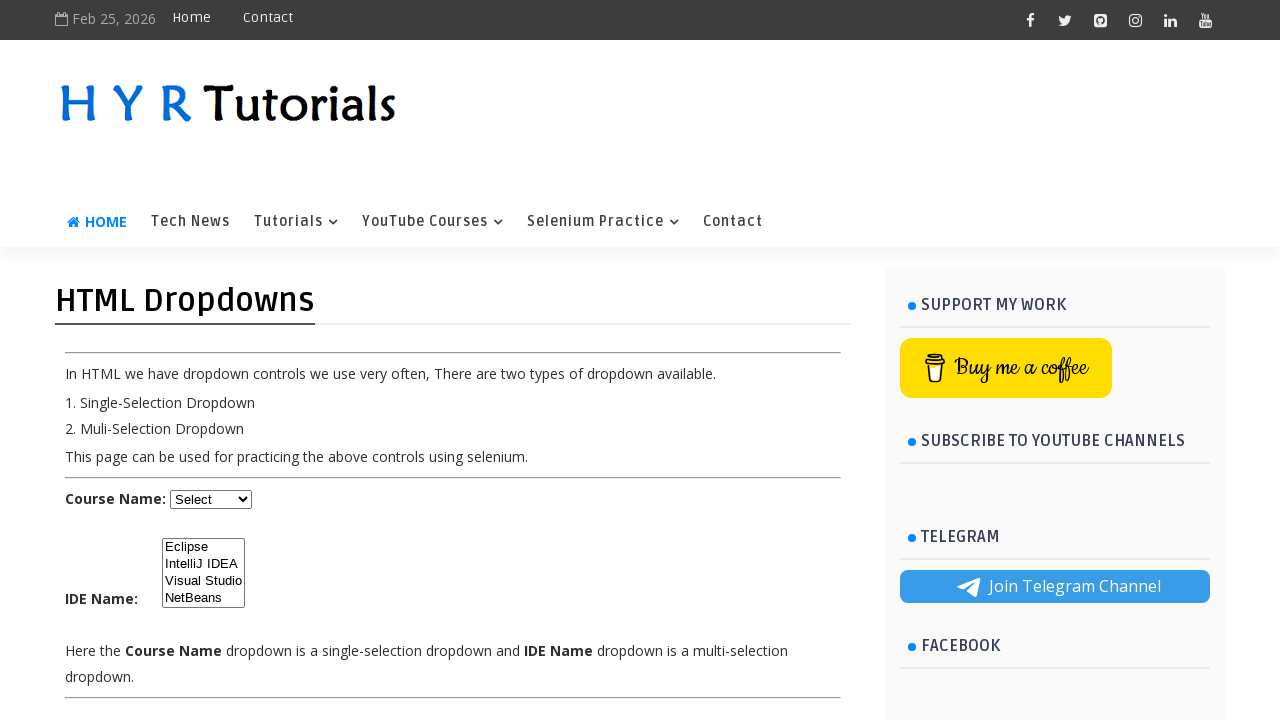

Selected 'NetBeans' option from dropdown on #ide
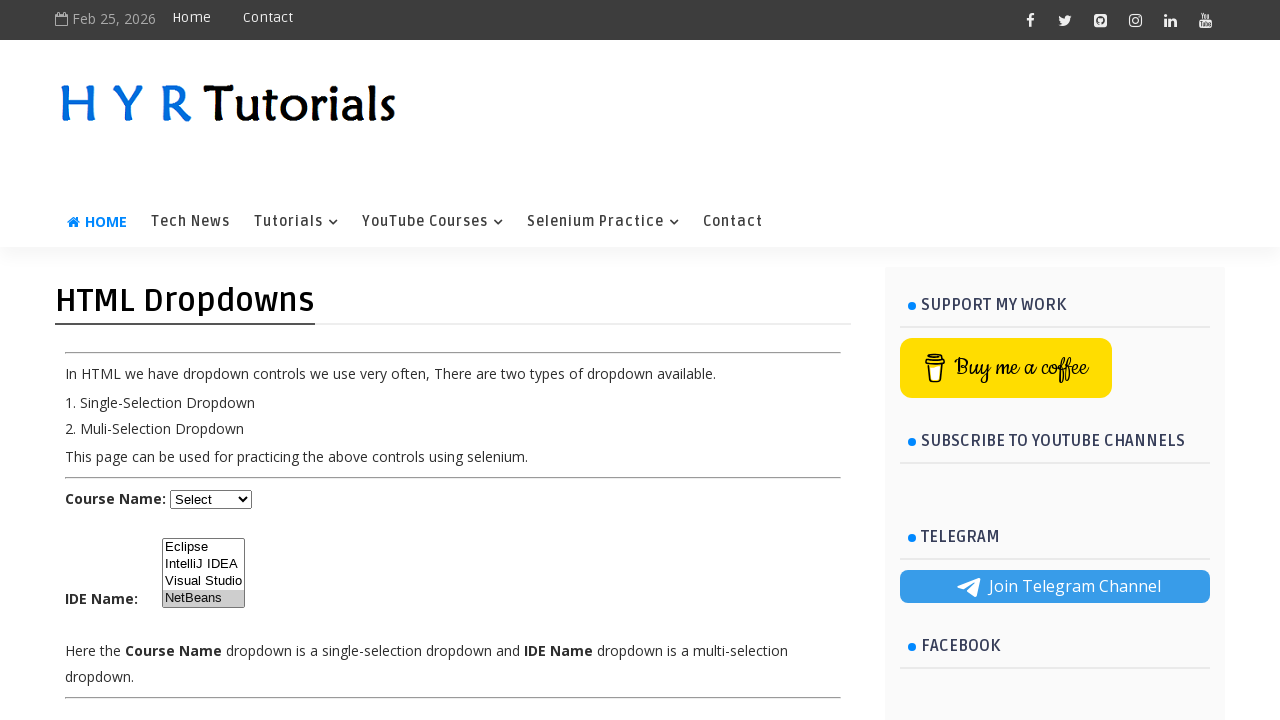

Selected 'Visual Studio' option from dropdown on #ide
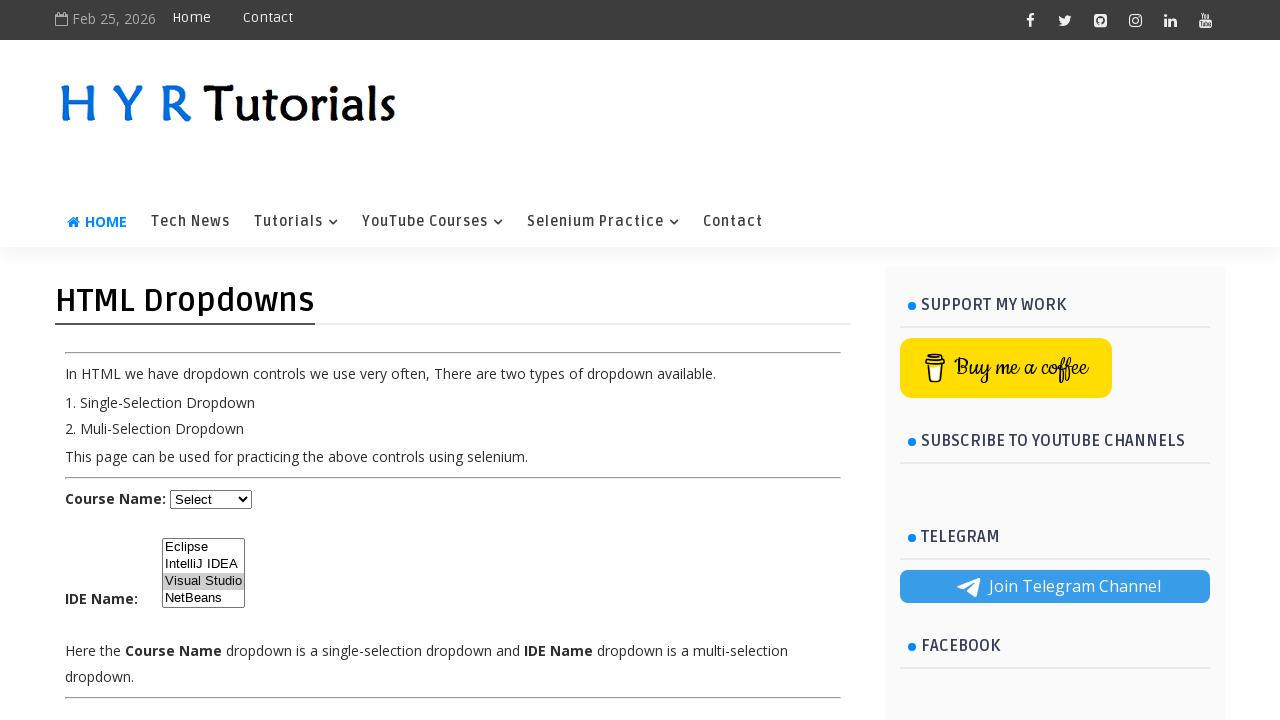

Selected 'Eclipse' option from dropdown on #ide
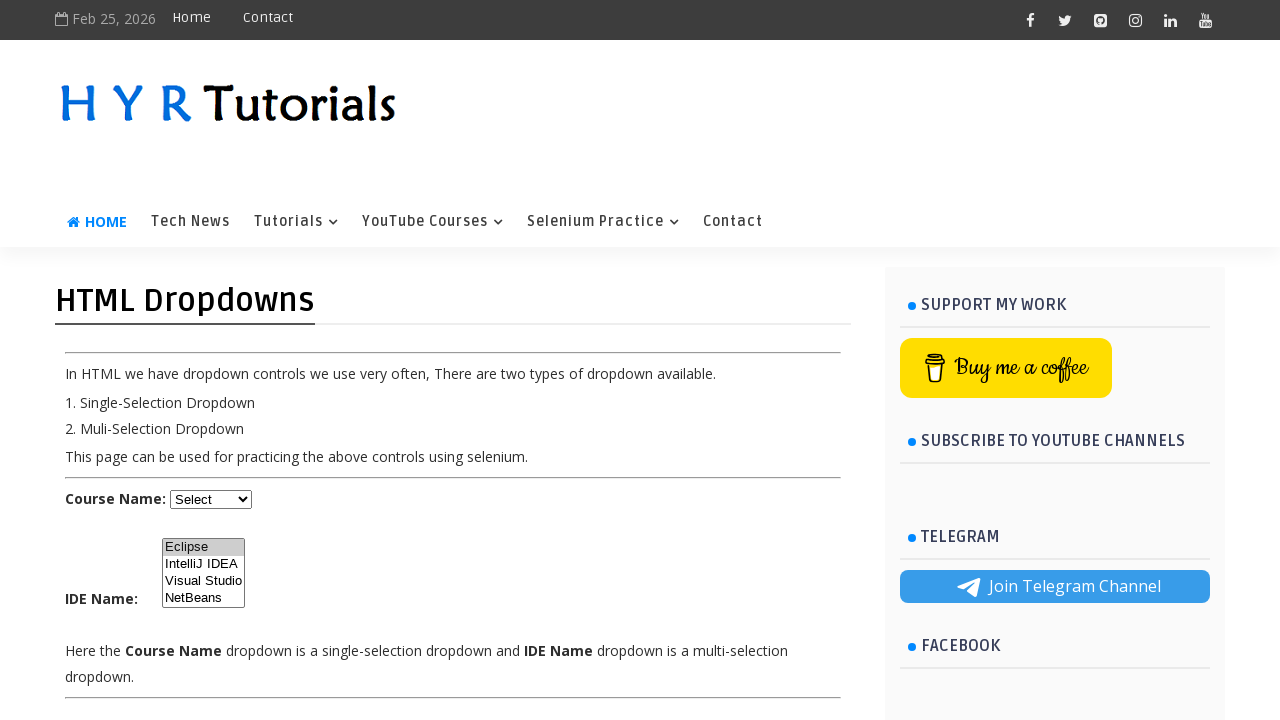

Retrieved first selected option: Eclipse
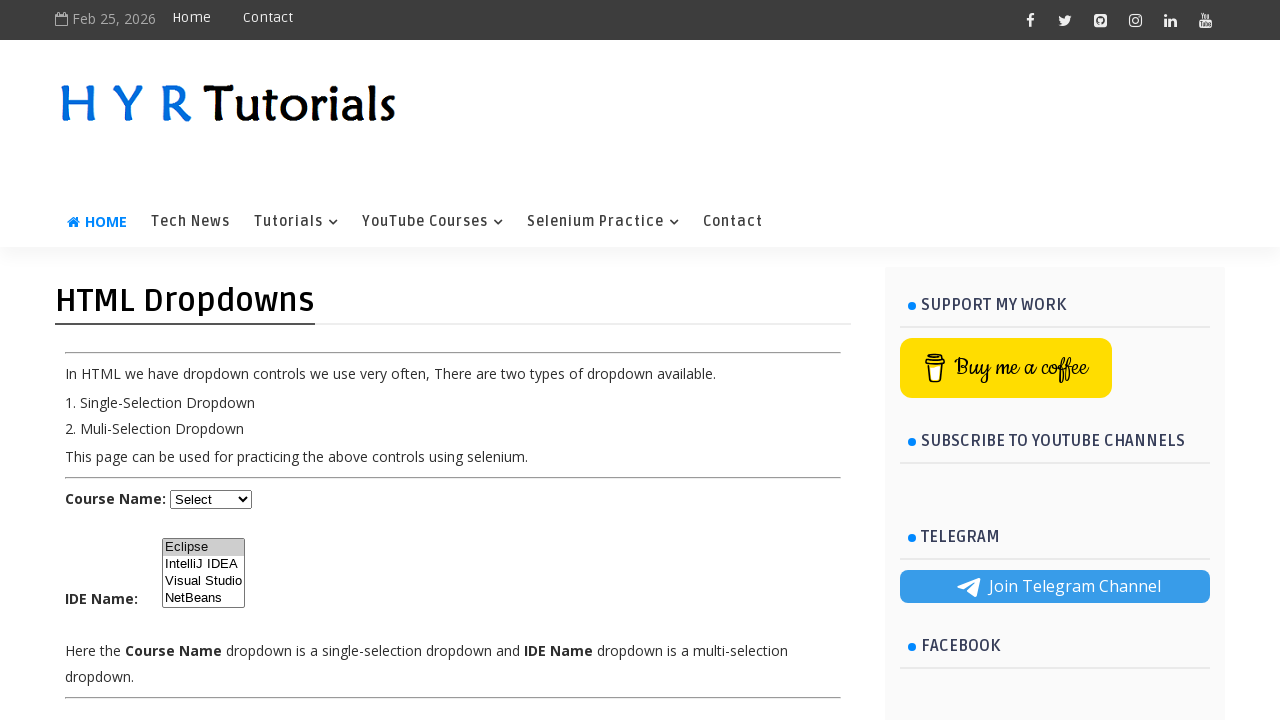

Waited 5 seconds
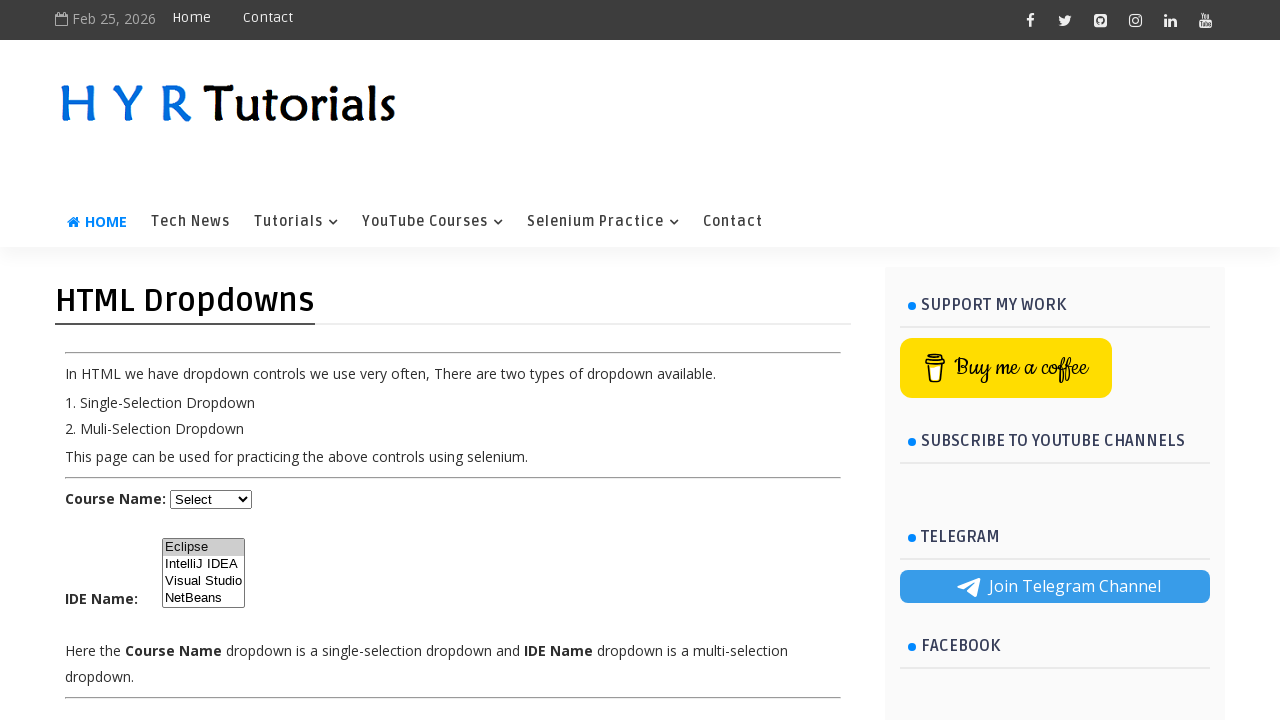

Retrieved all selected options: ['Eclipse']
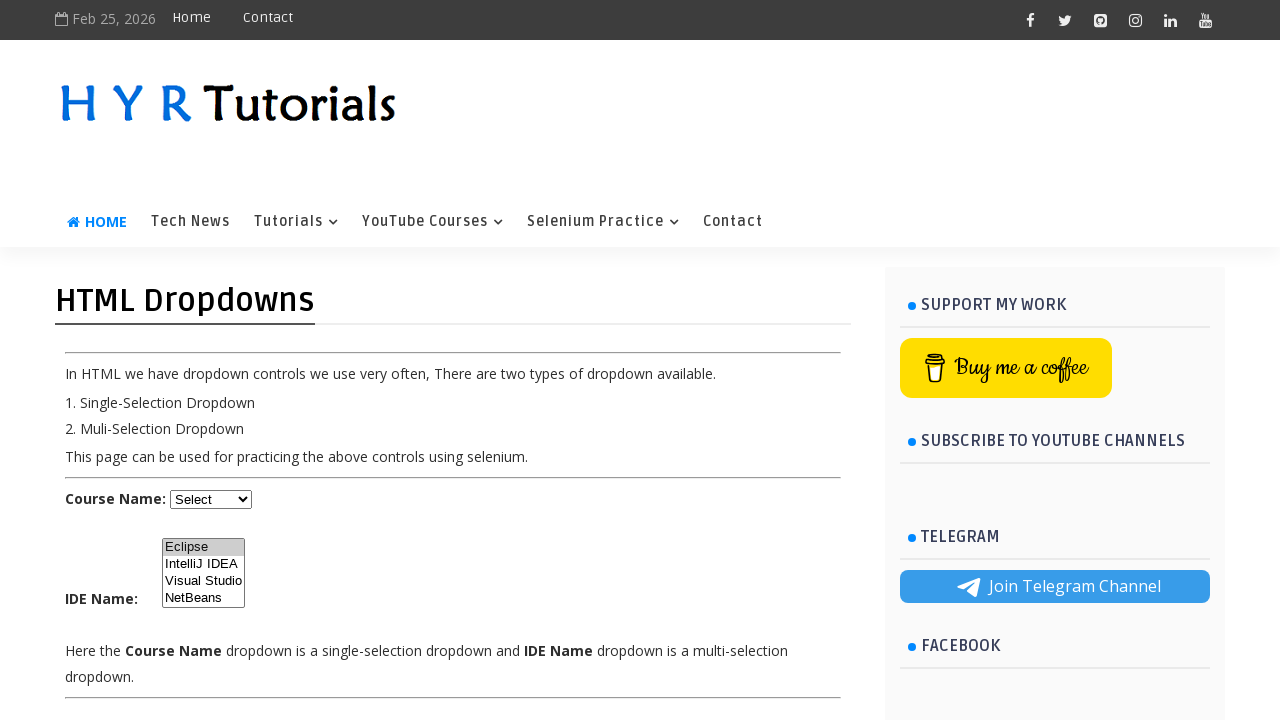

Waited 5 seconds
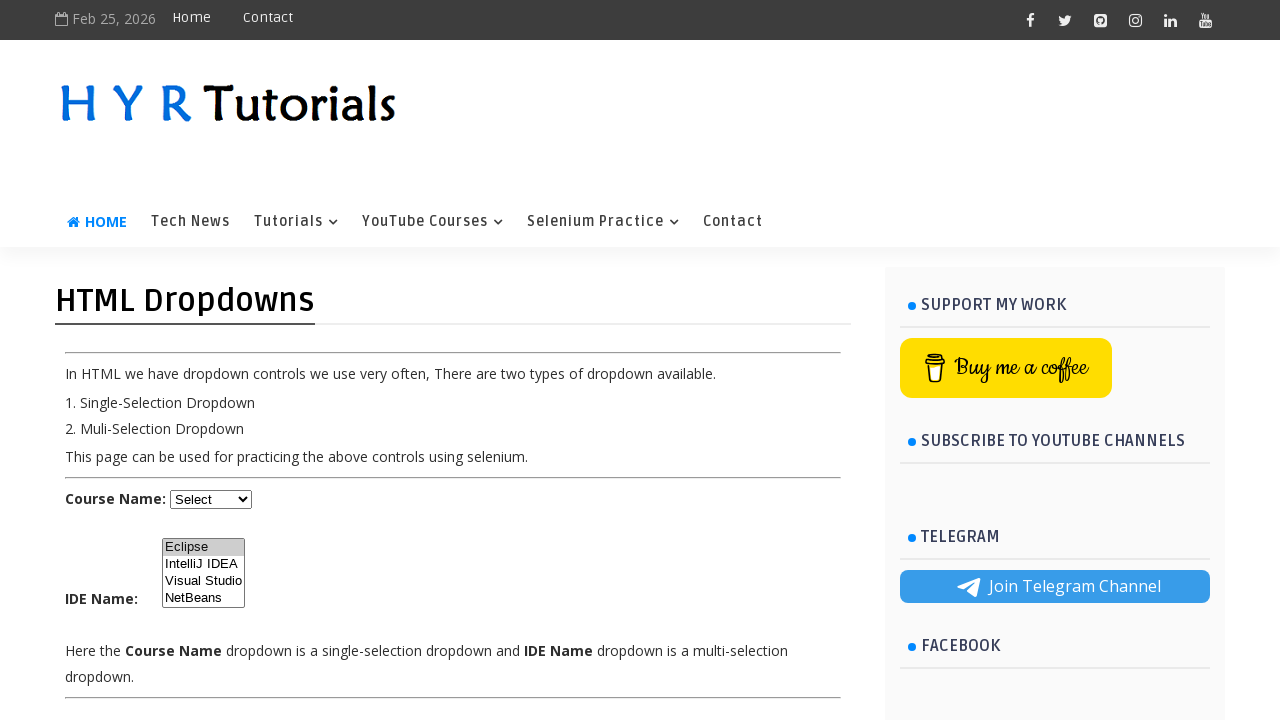

Deselected the first option by index
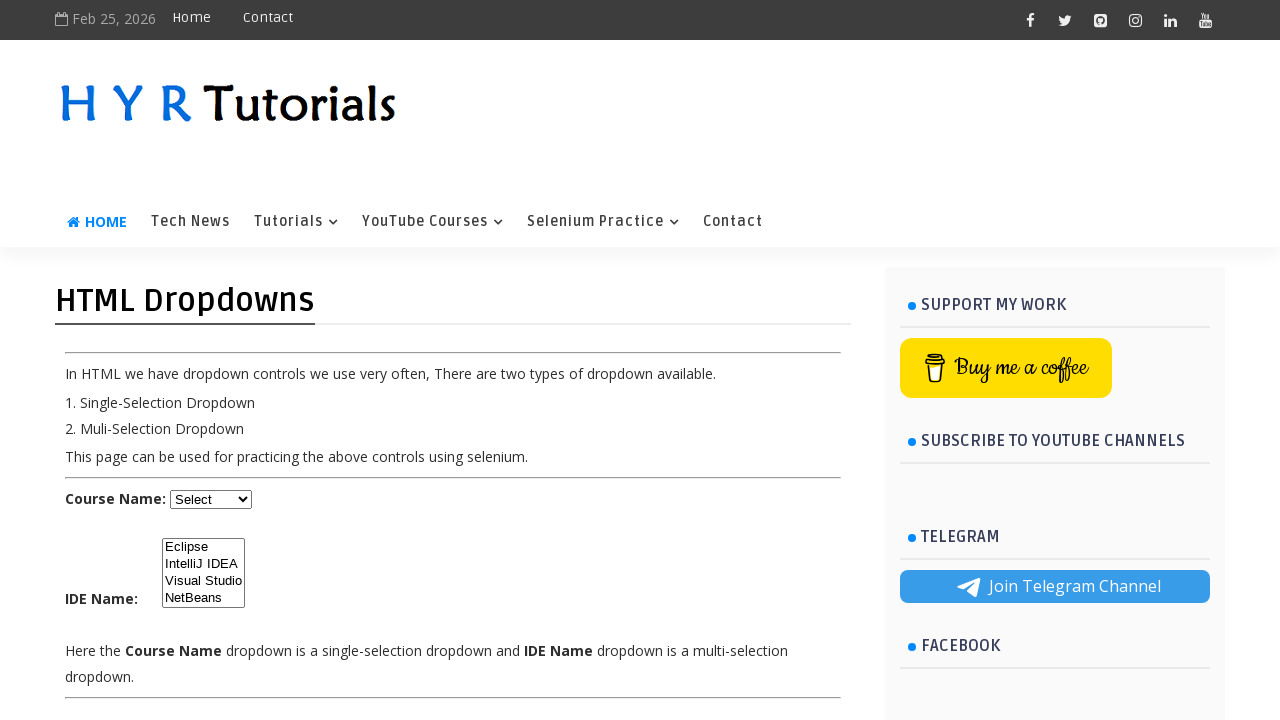

Waited 5 seconds
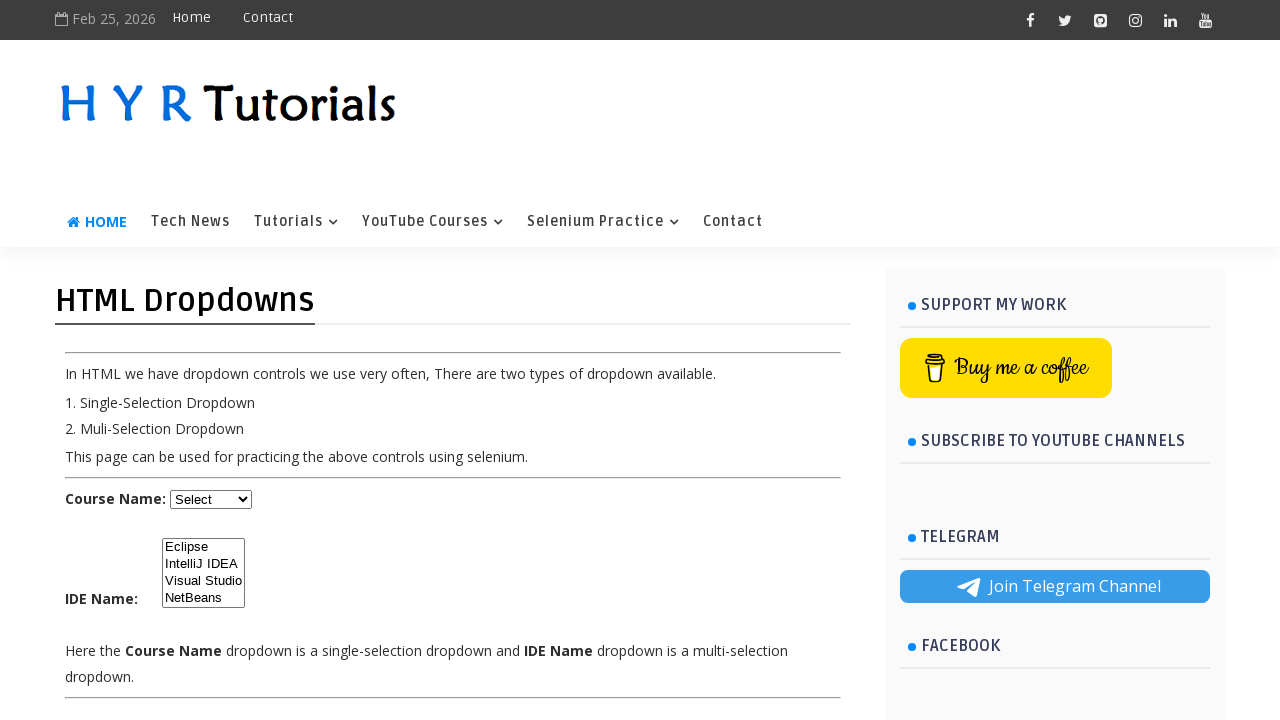

Deselected option with value 'nb'
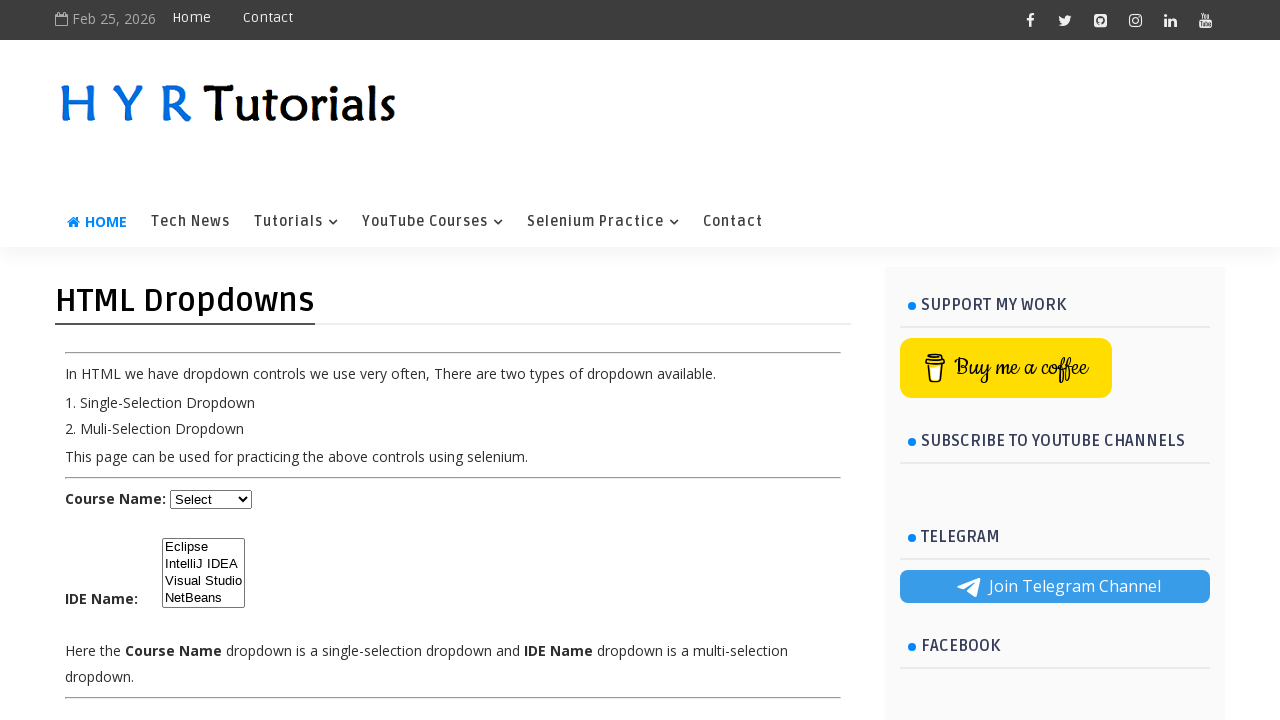

Waited 5 seconds
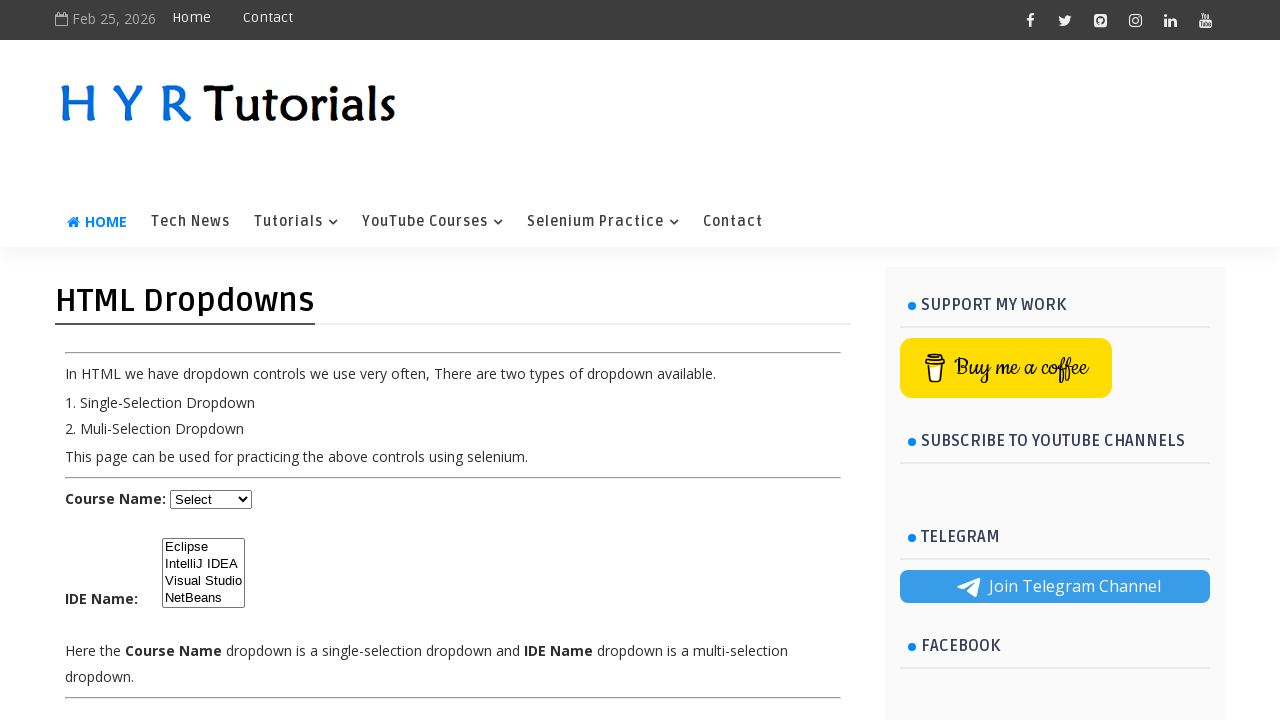

Deselected option with visible text 'Visual Studio'
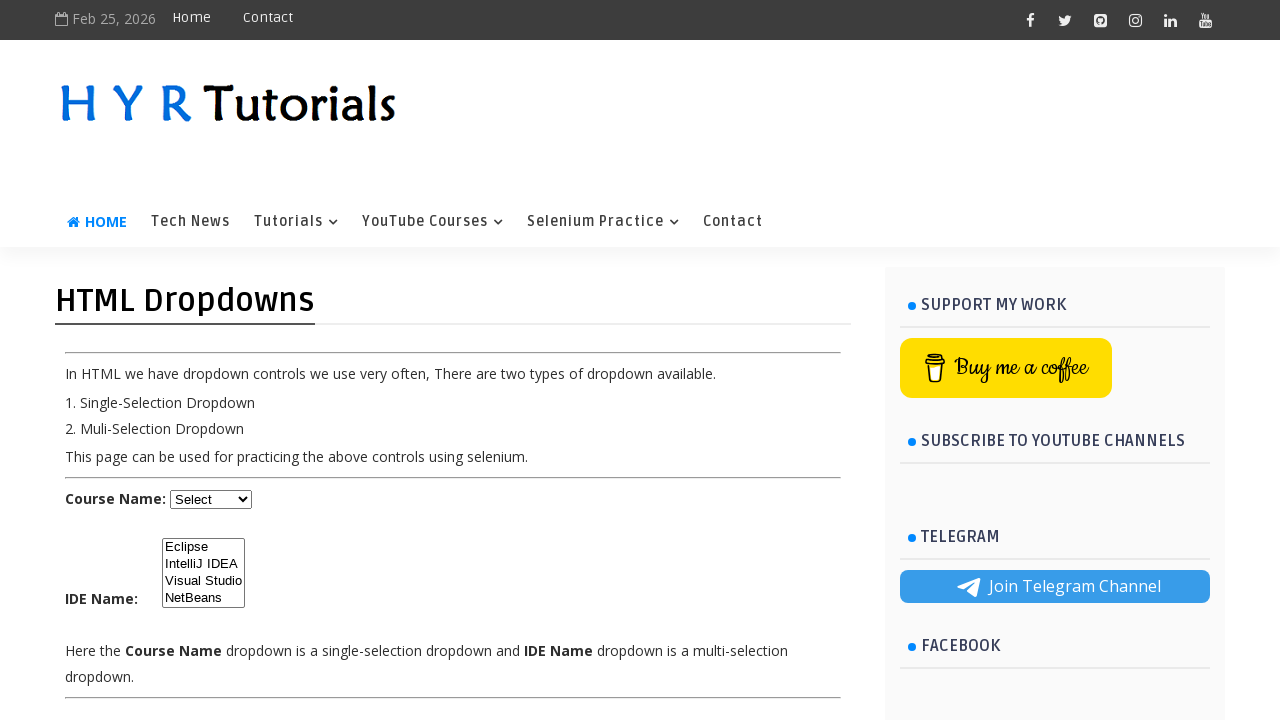

Waited 5 seconds
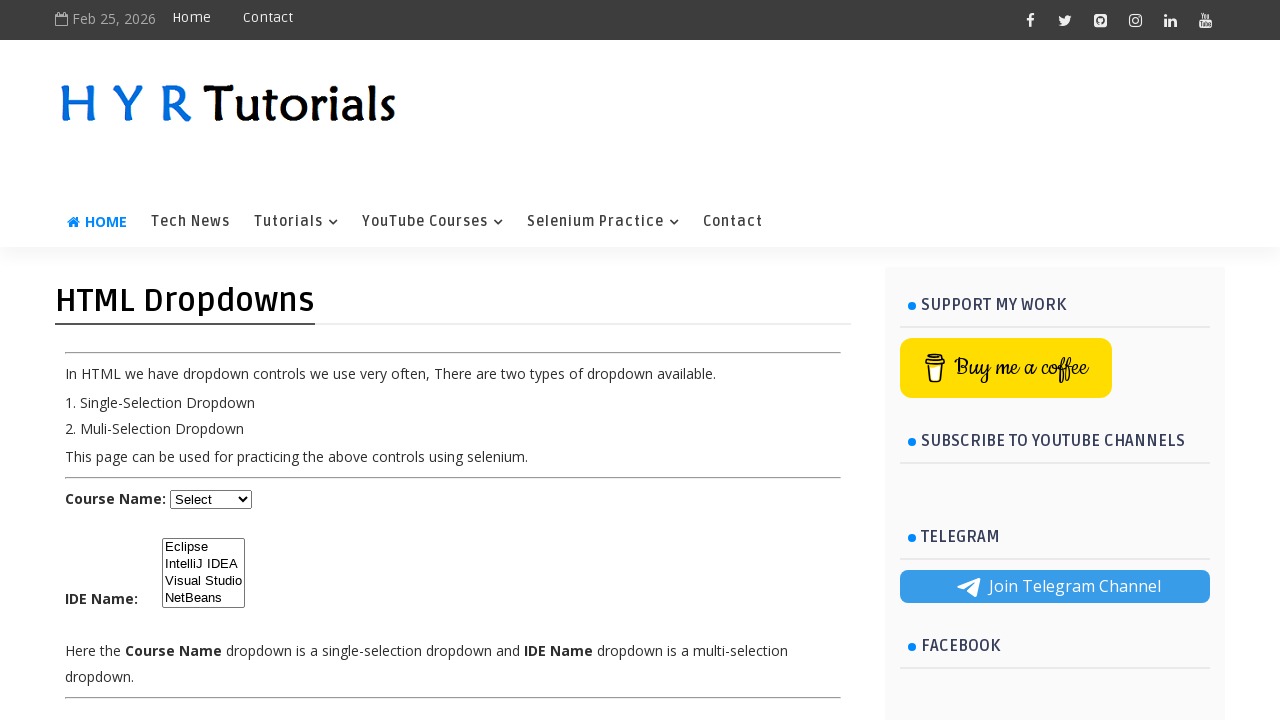

Selected 'NetBeans' option from dropdown on #ide
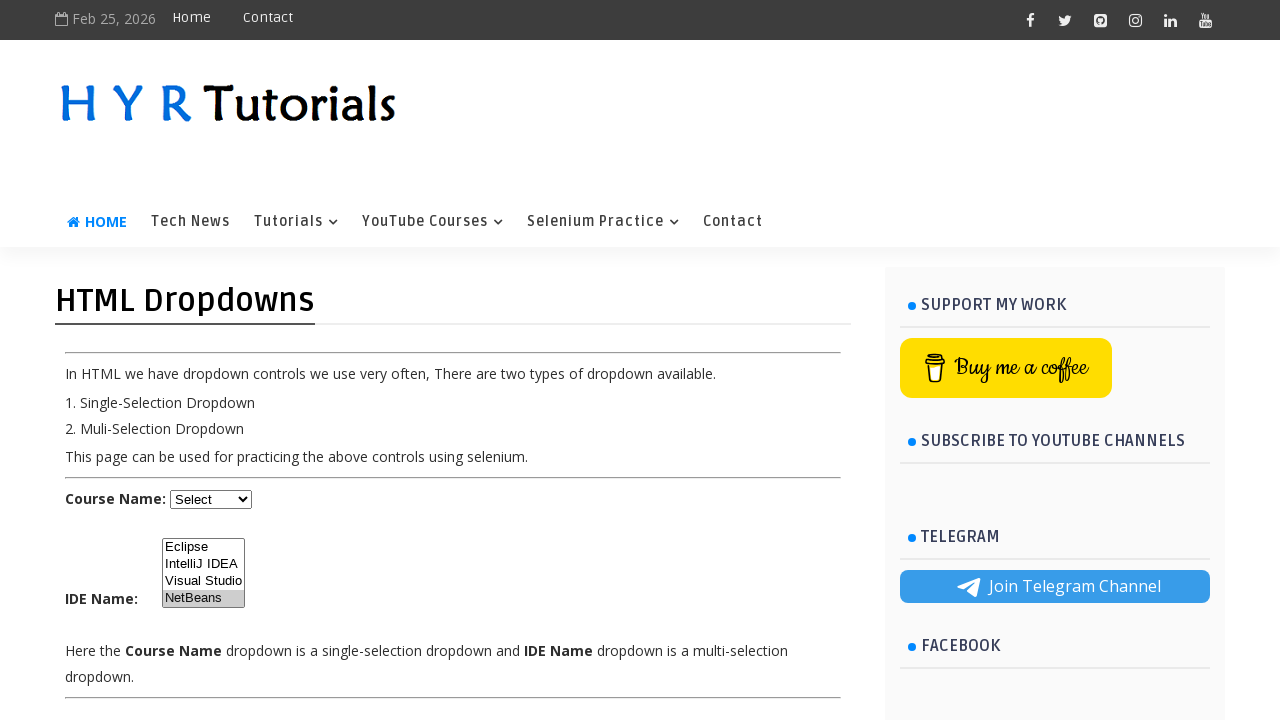

Selected 'Visual Studio' option from dropdown on #ide
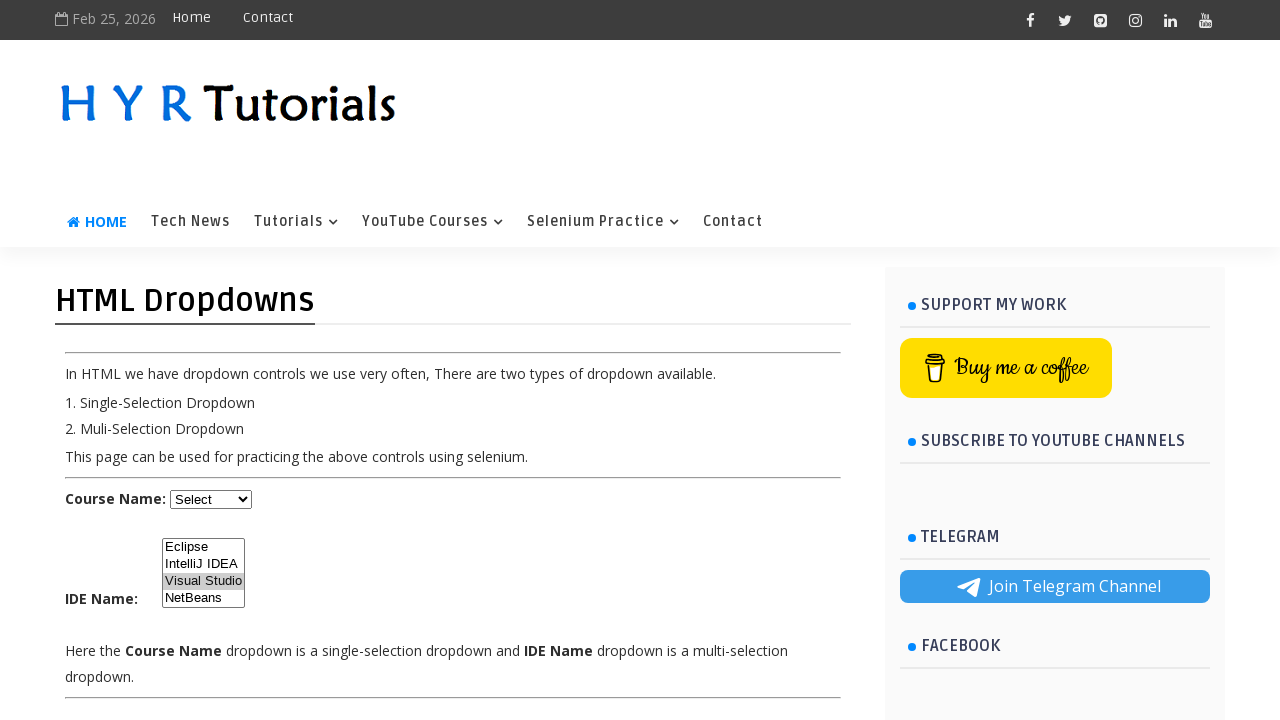

Waited 5 seconds
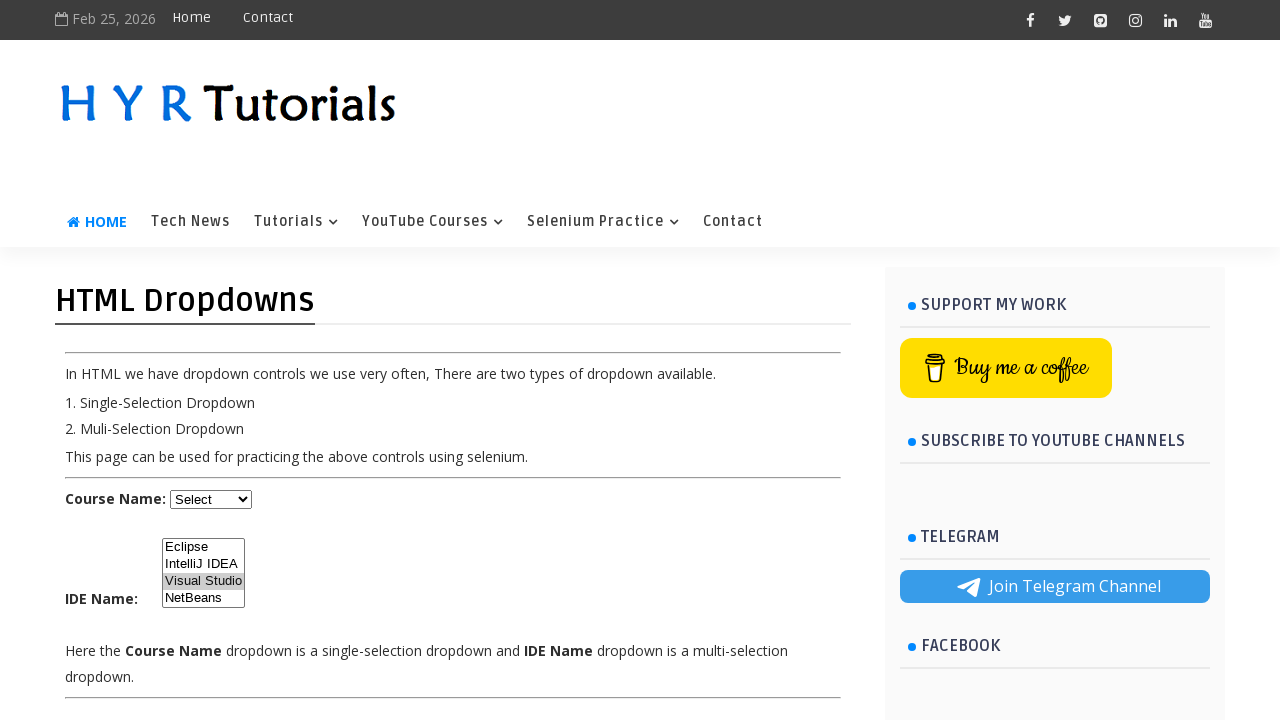

Selected 'Eclipse' option from dropdown on #ide
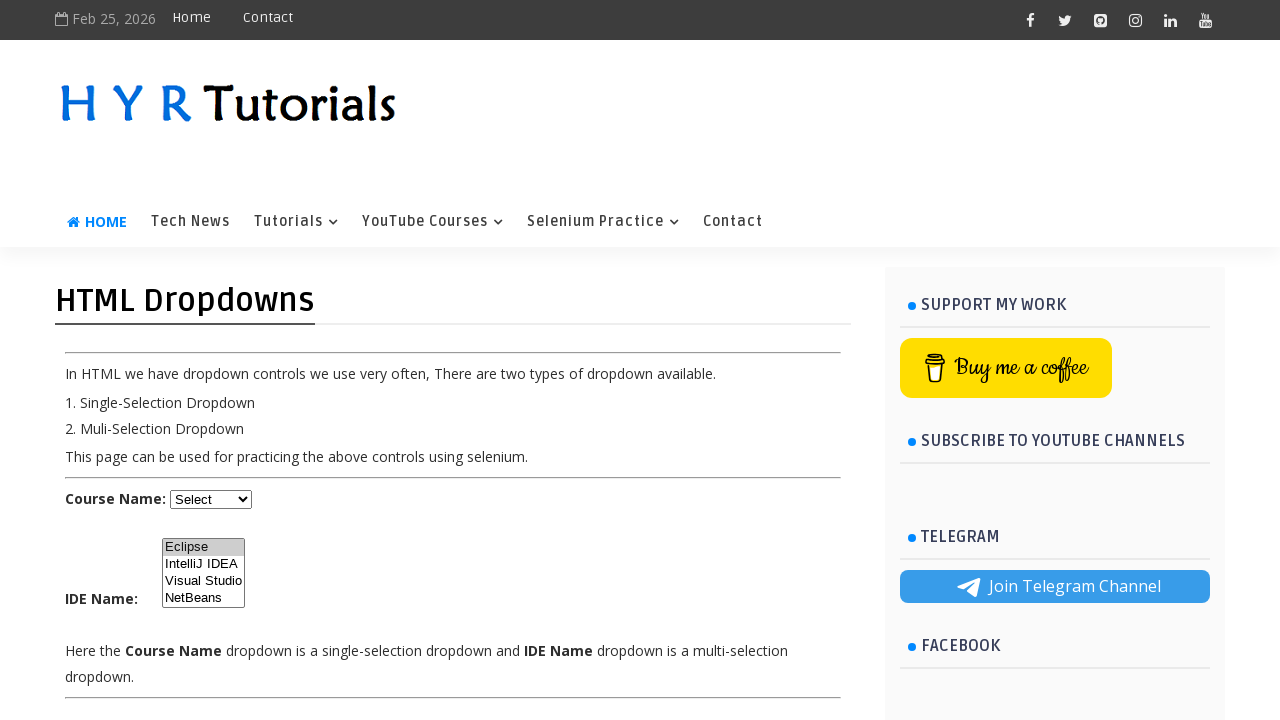

Deselected all options in the dropdown
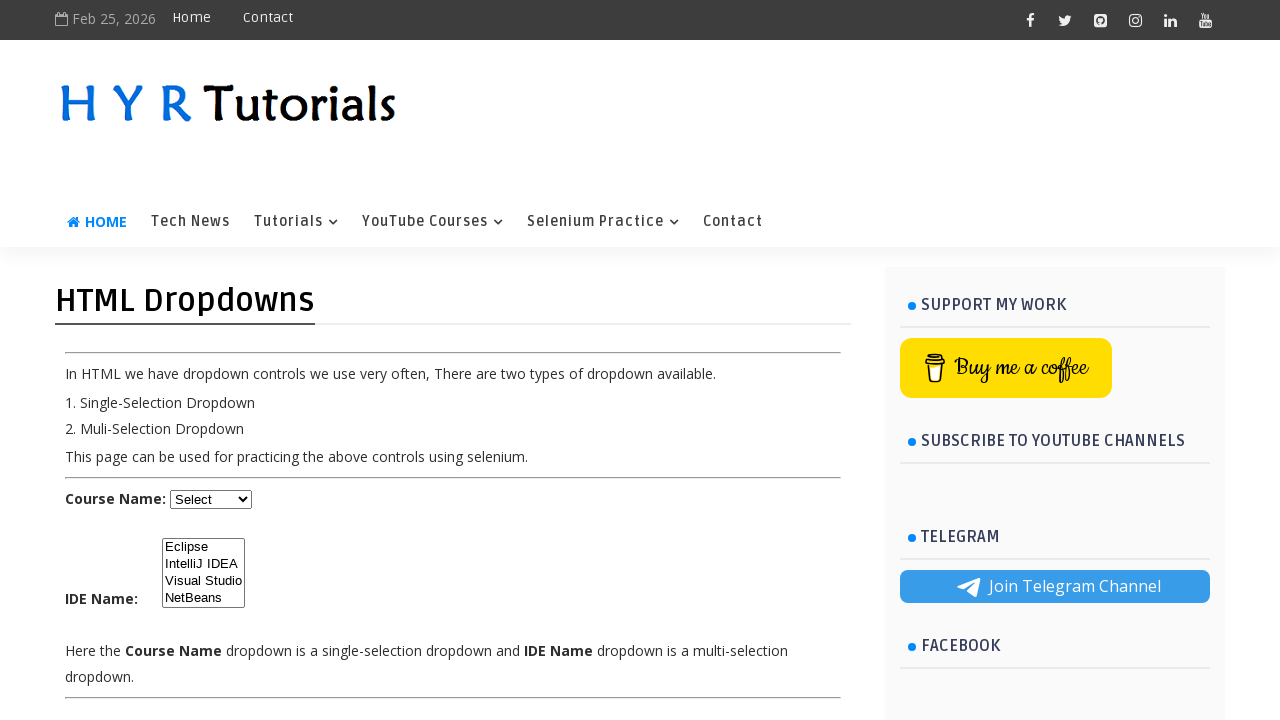

Waited 5 seconds
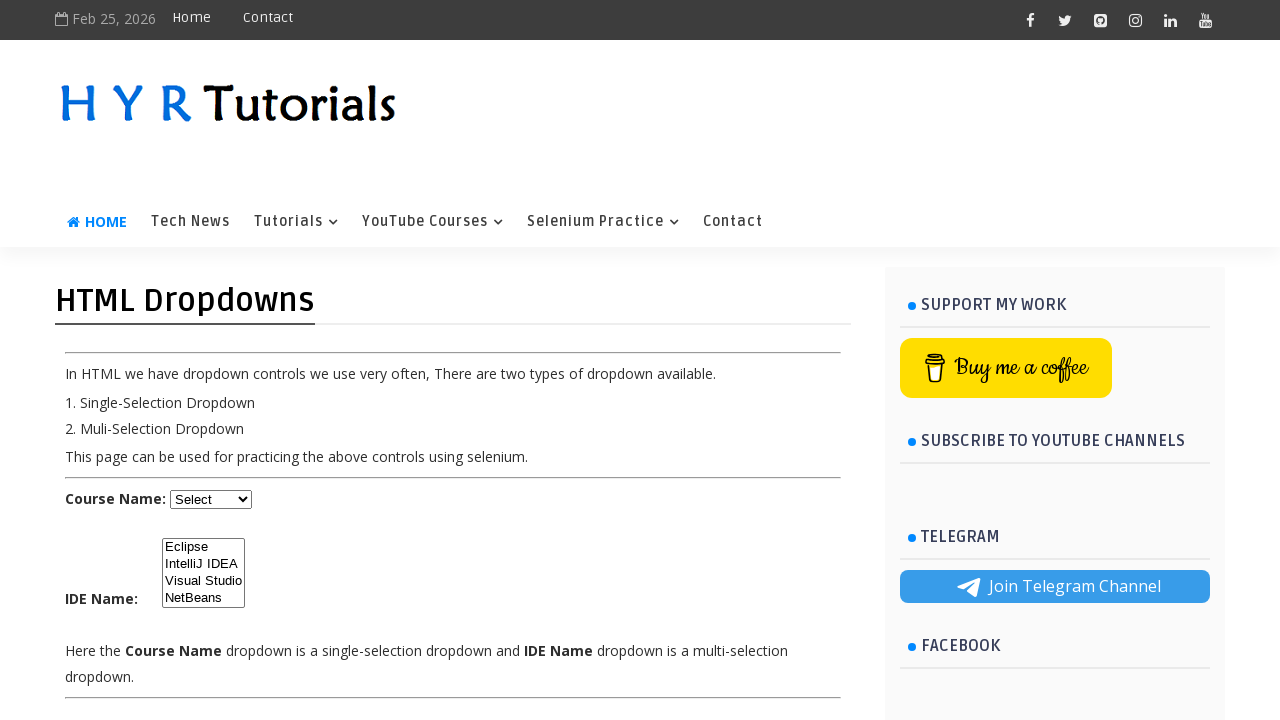

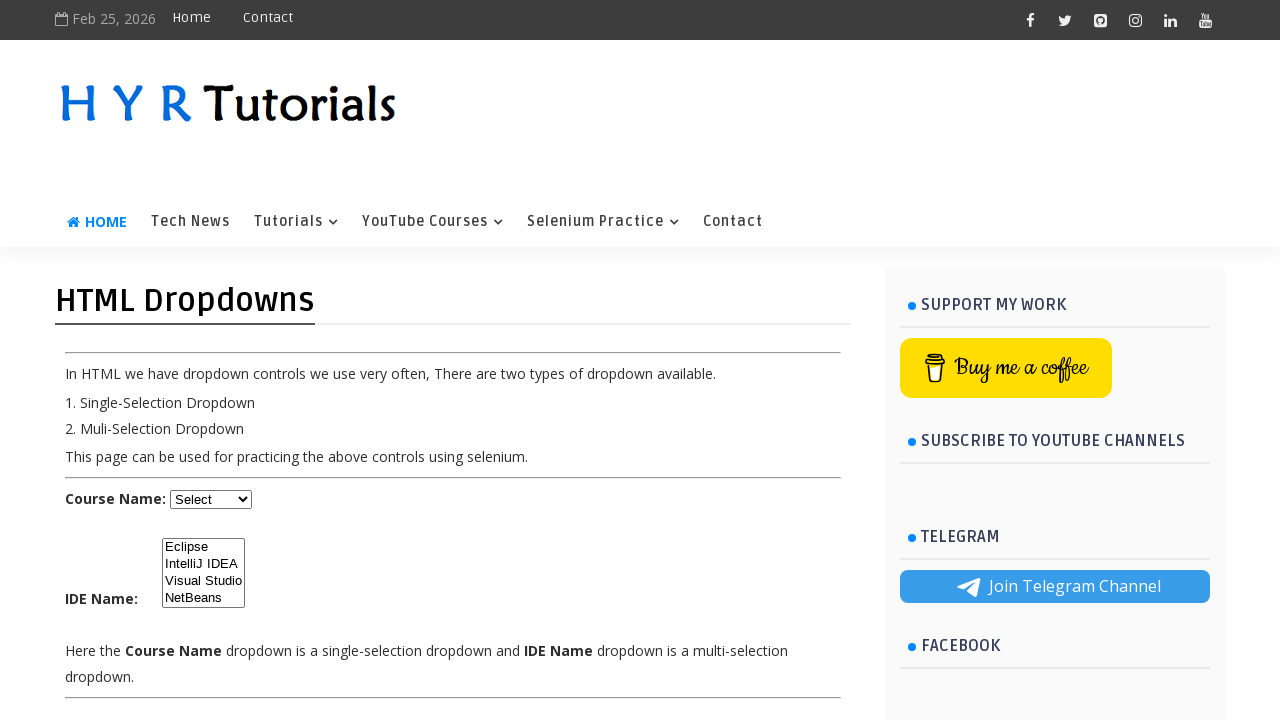